Tests JavaScript prompt dialog by clicking the prompt button, entering text, and accepting

Starting URL: https://the-internet.herokuapp.com/javascript_alerts

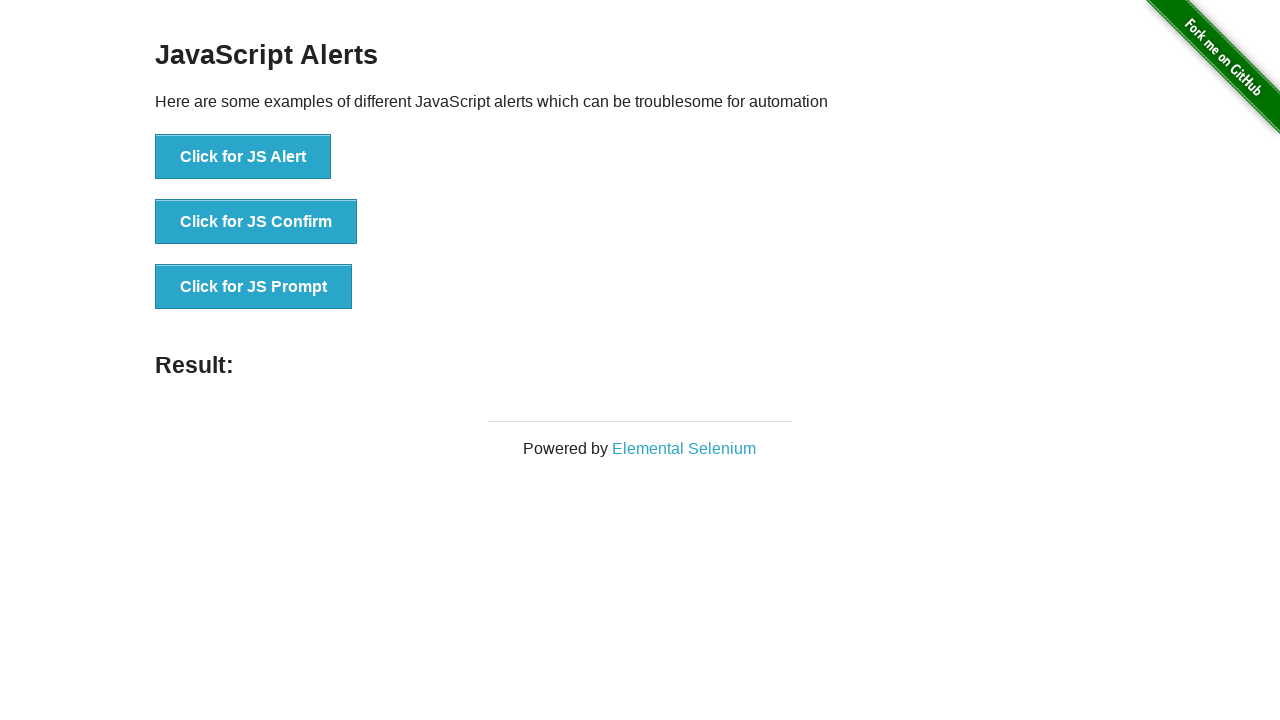

Set up dialog handler to accept prompt with 'Test input'
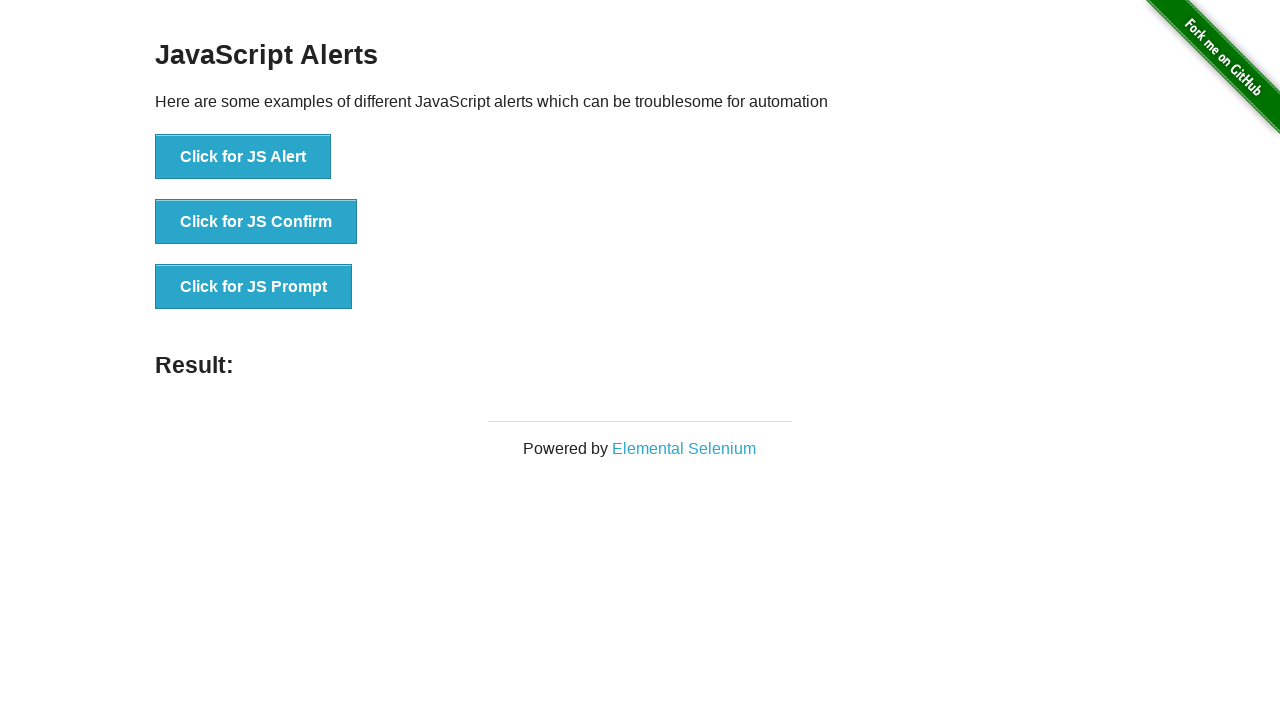

Clicked button to trigger JavaScript prompt dialog at (254, 287) on button:text('Click for JS Prompt')
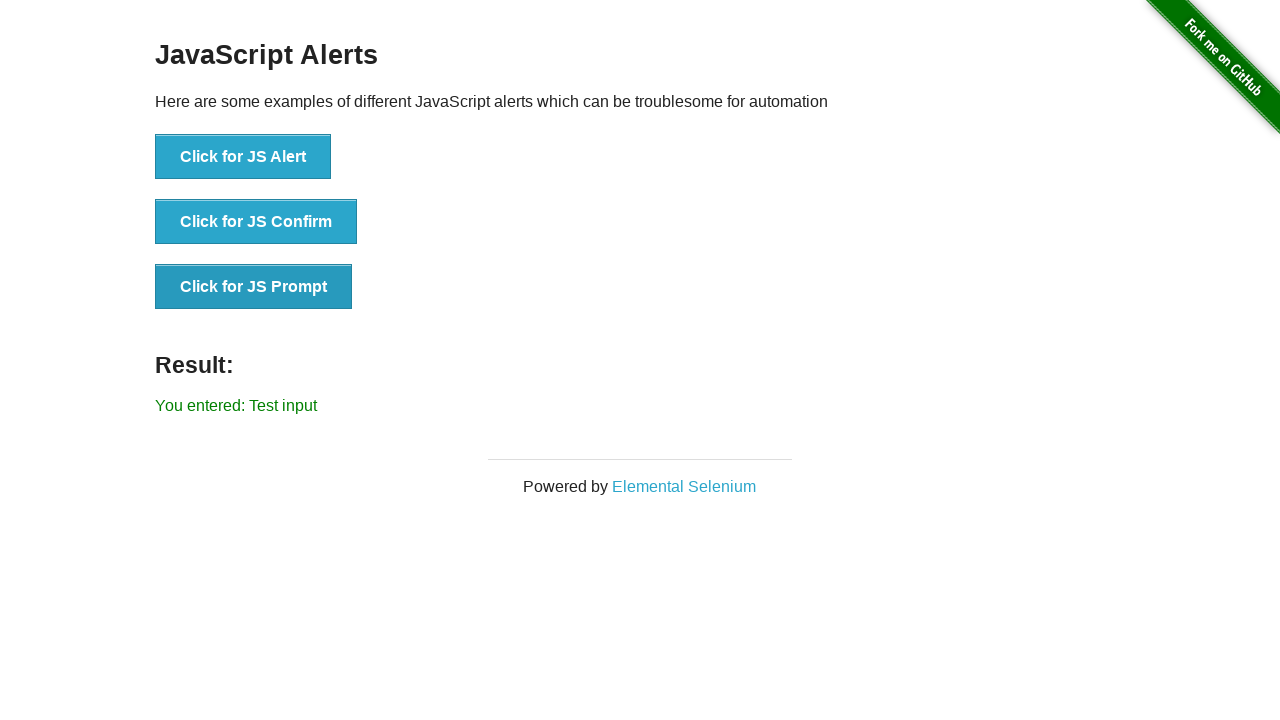

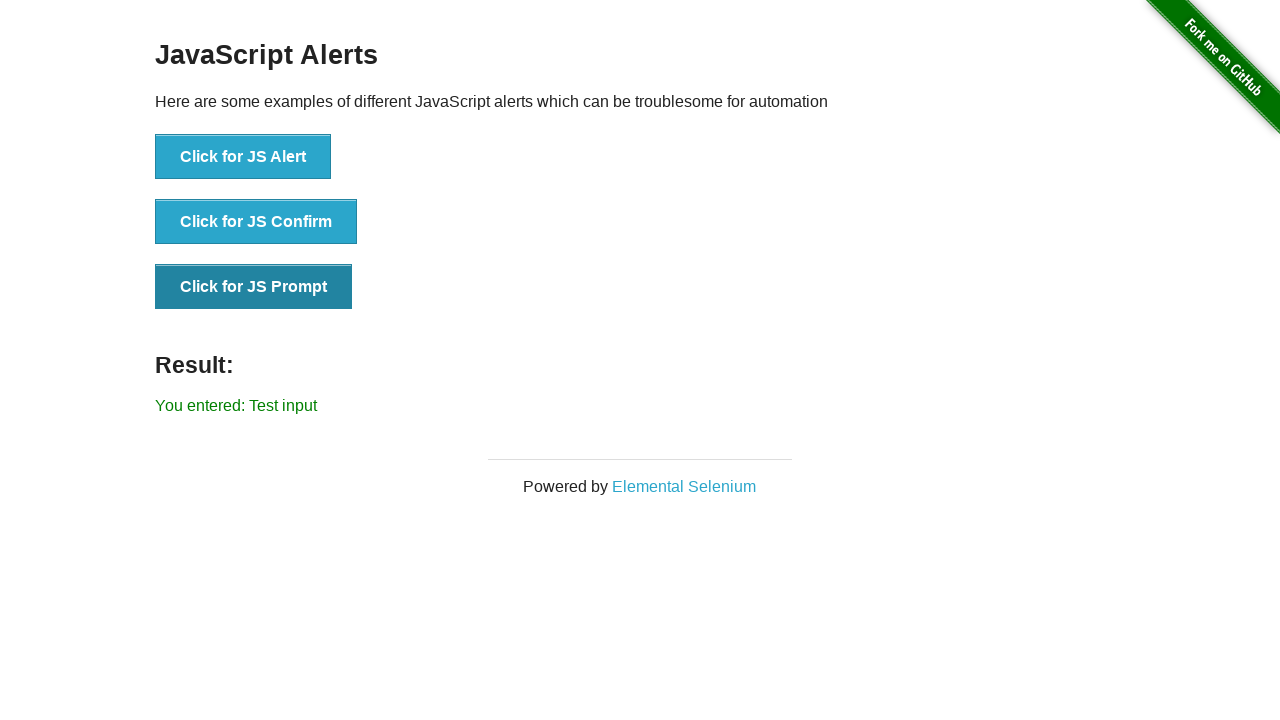